Tests ID selector click - Json Reporter demo

Starting URL: http://omayo.blogspot.com

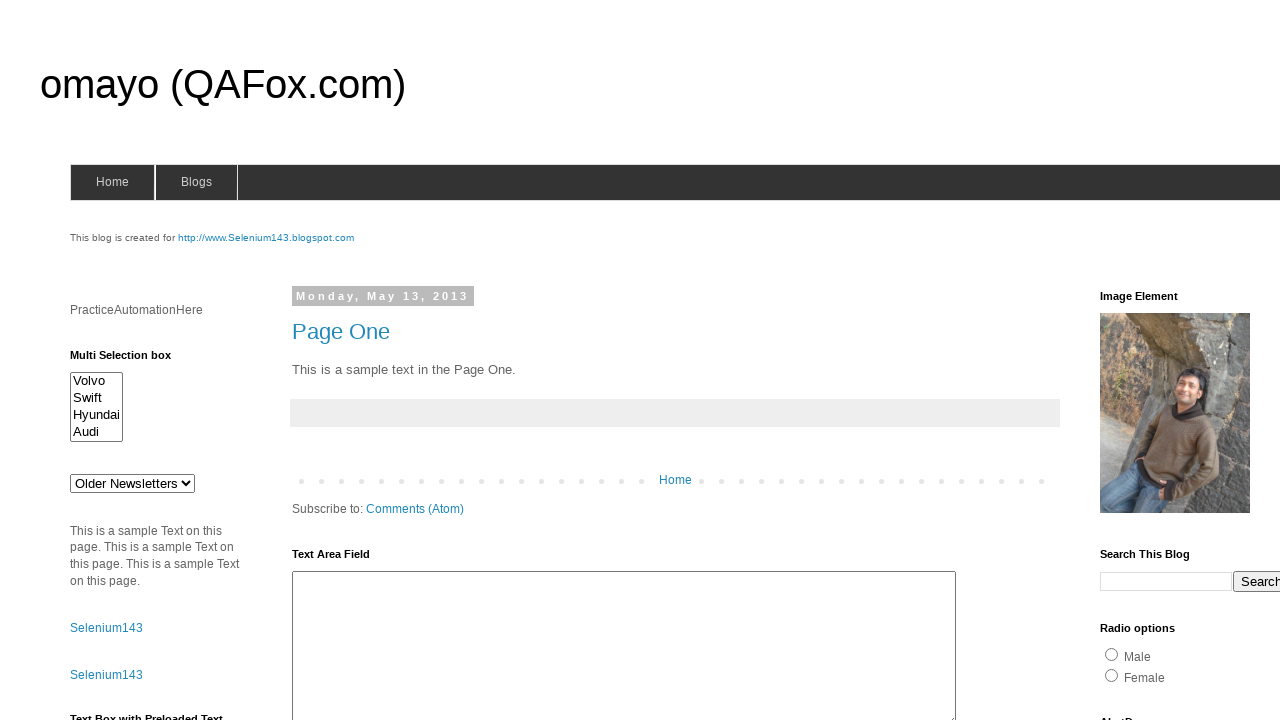

Clicked element with ID 'selenium143' at (266, 238) on #selenium143
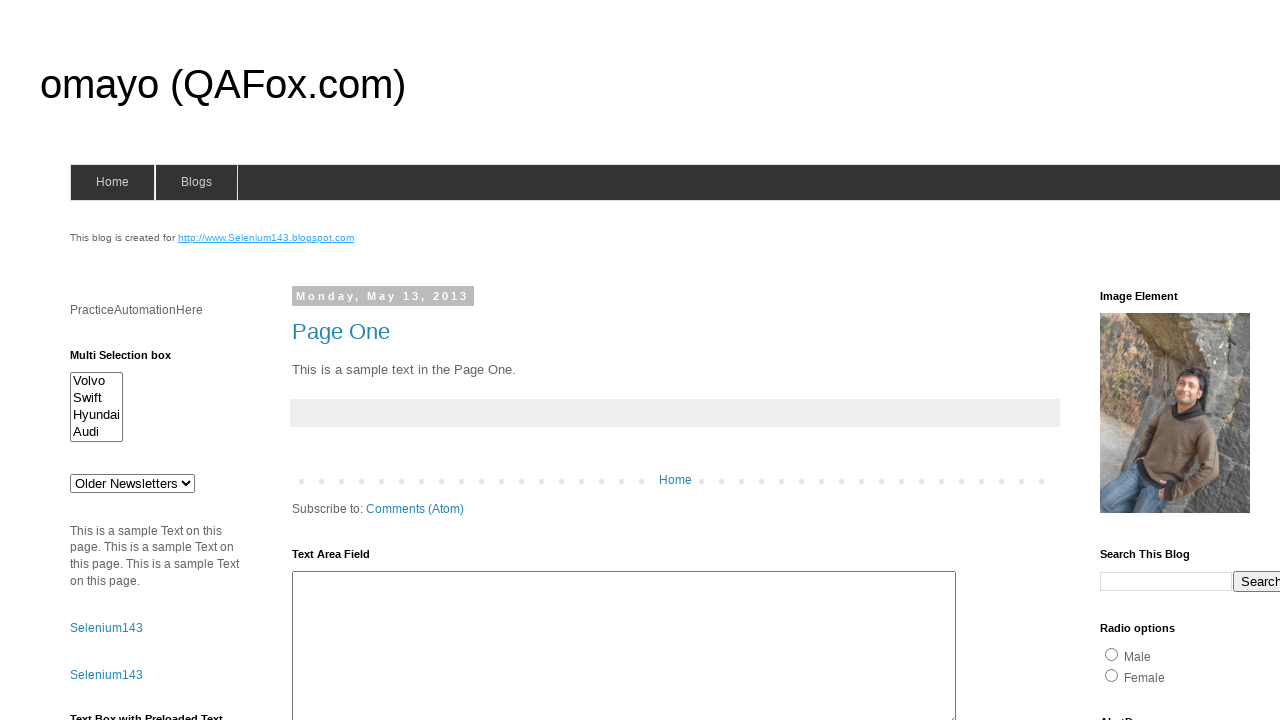

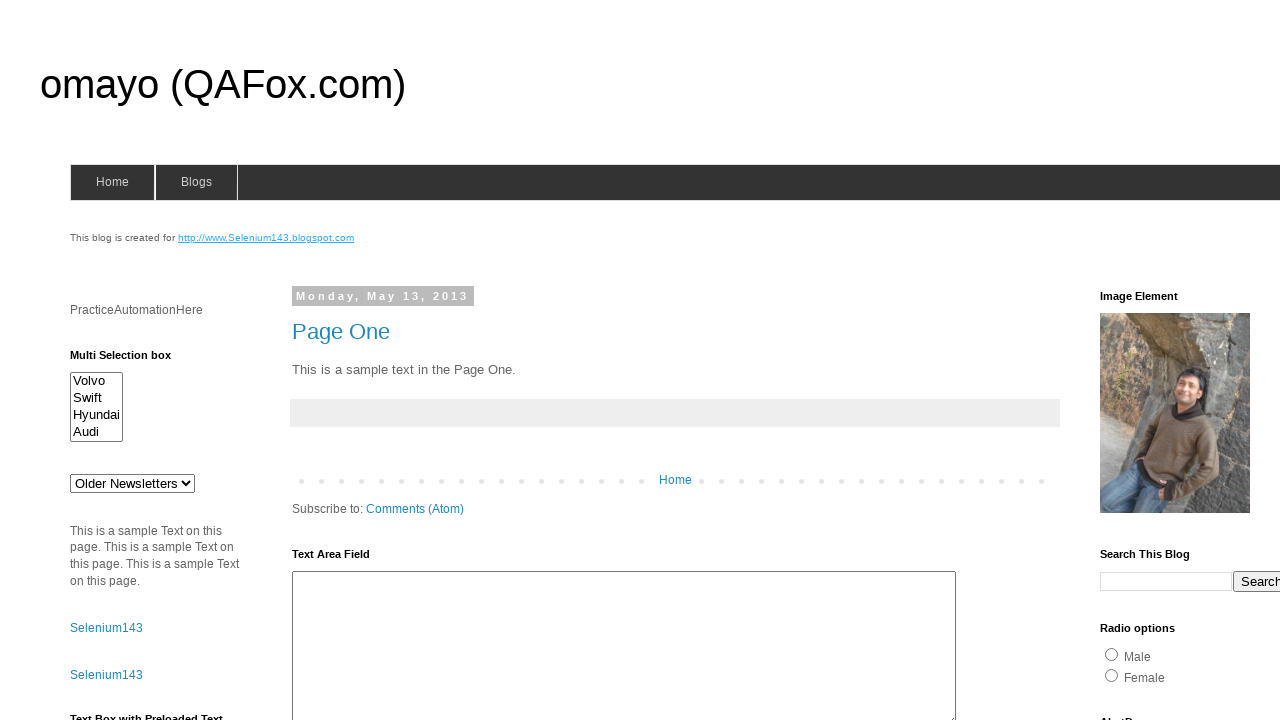